Fills out a user form with name, email, and address information, then submits the form

Starting URL: https://demoqa.com/text-box

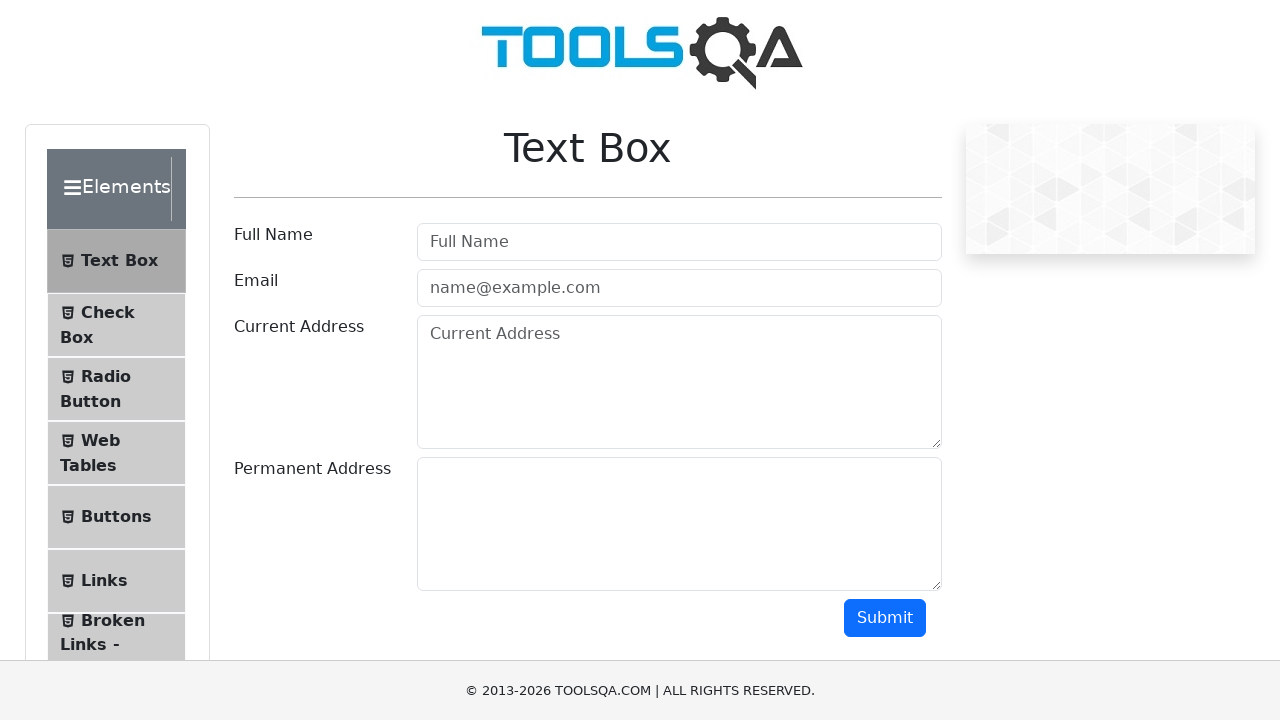

Located all form control elements
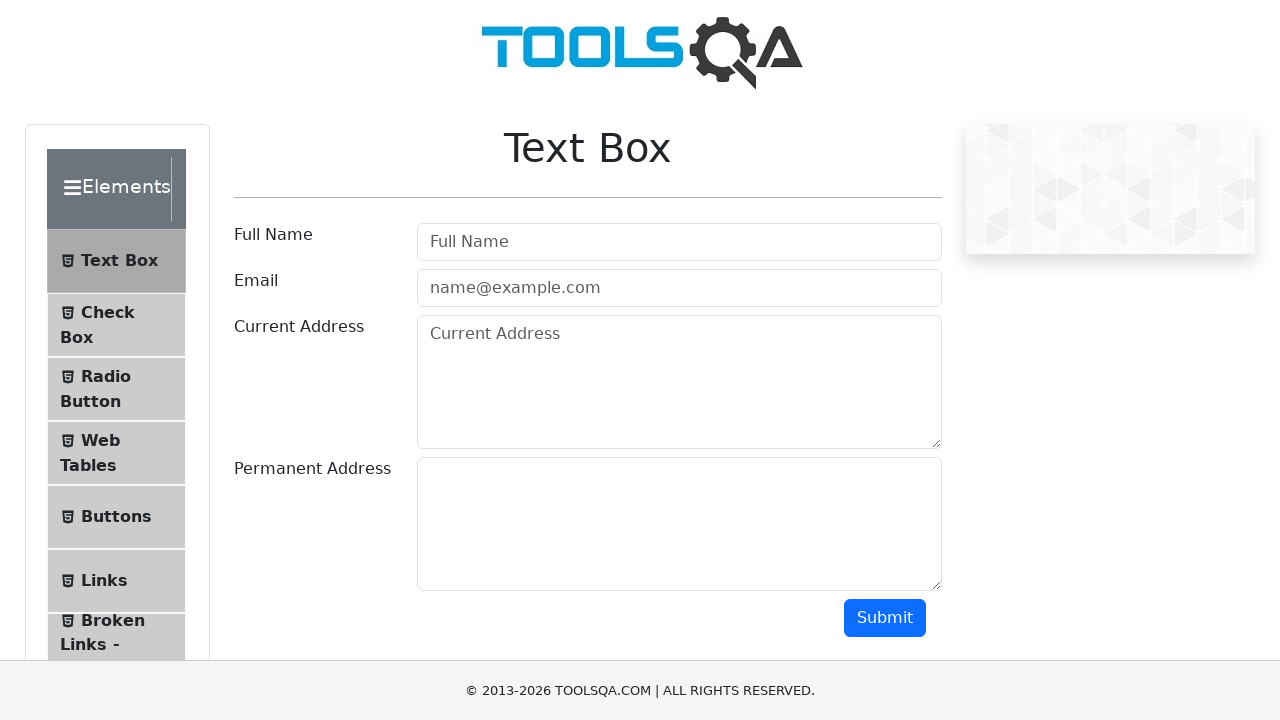

Filled in user name field with 'Test User' on .form-control >> nth=0
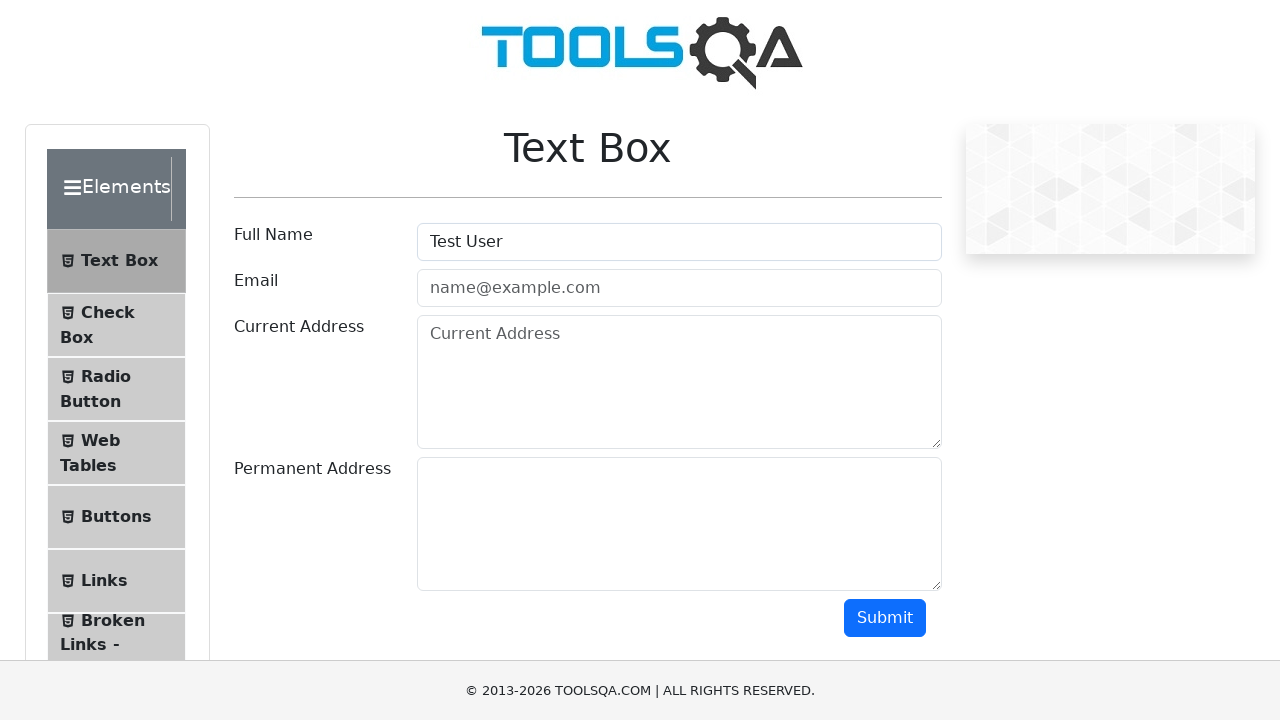

Filled in email field with 'testUser@test.com' on .form-control >> nth=1
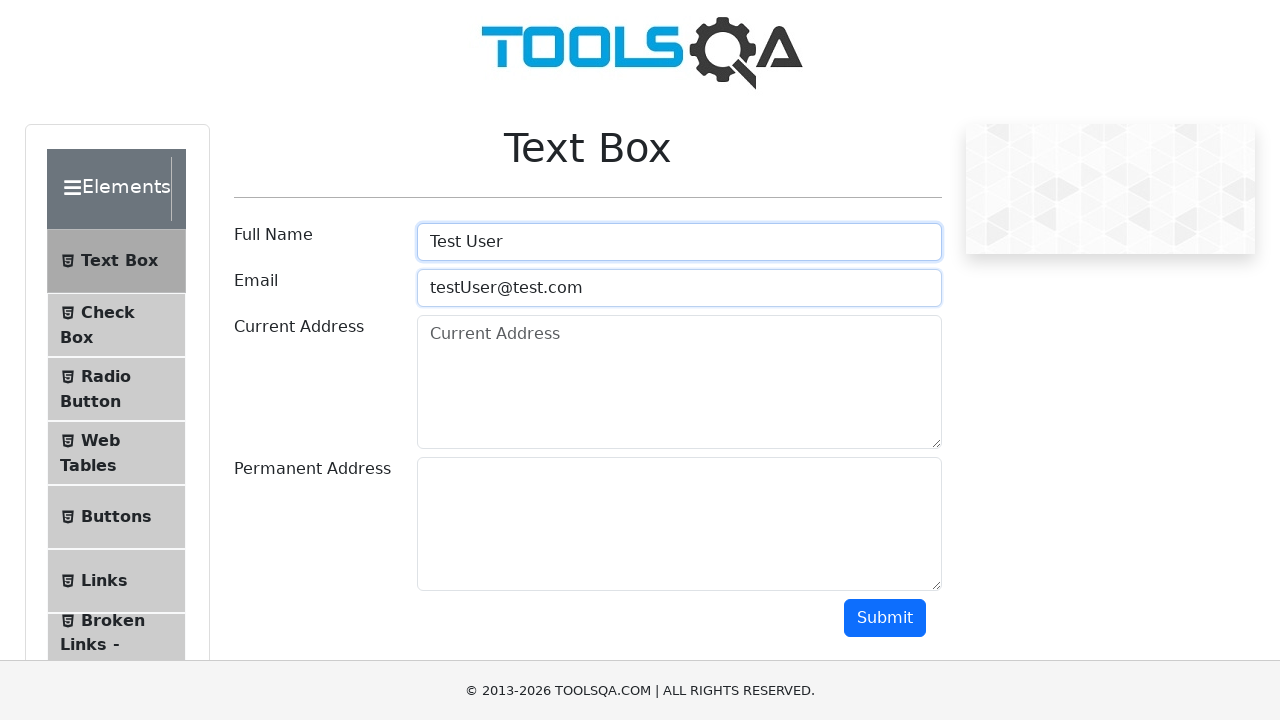

Filled in current address field with 'Gulshan' on .form-control >> nth=2
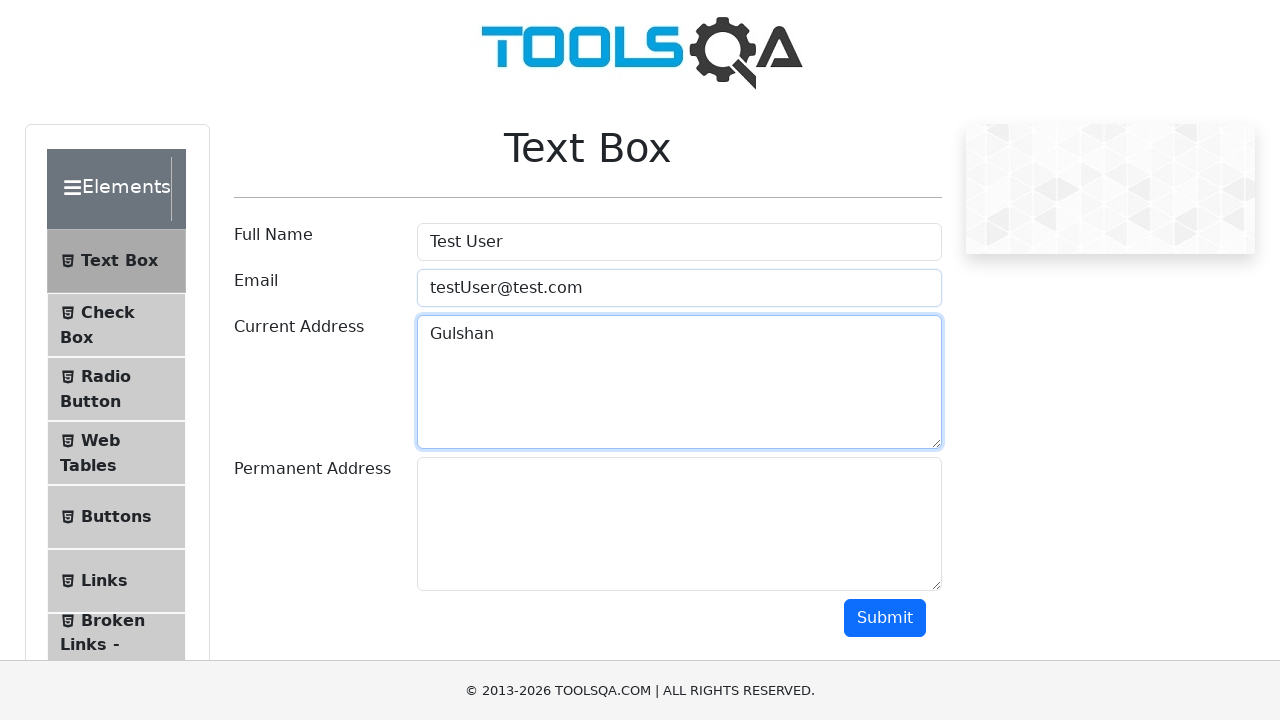

Filled in permanent address field with 'Dhaka' on .form-control >> nth=3
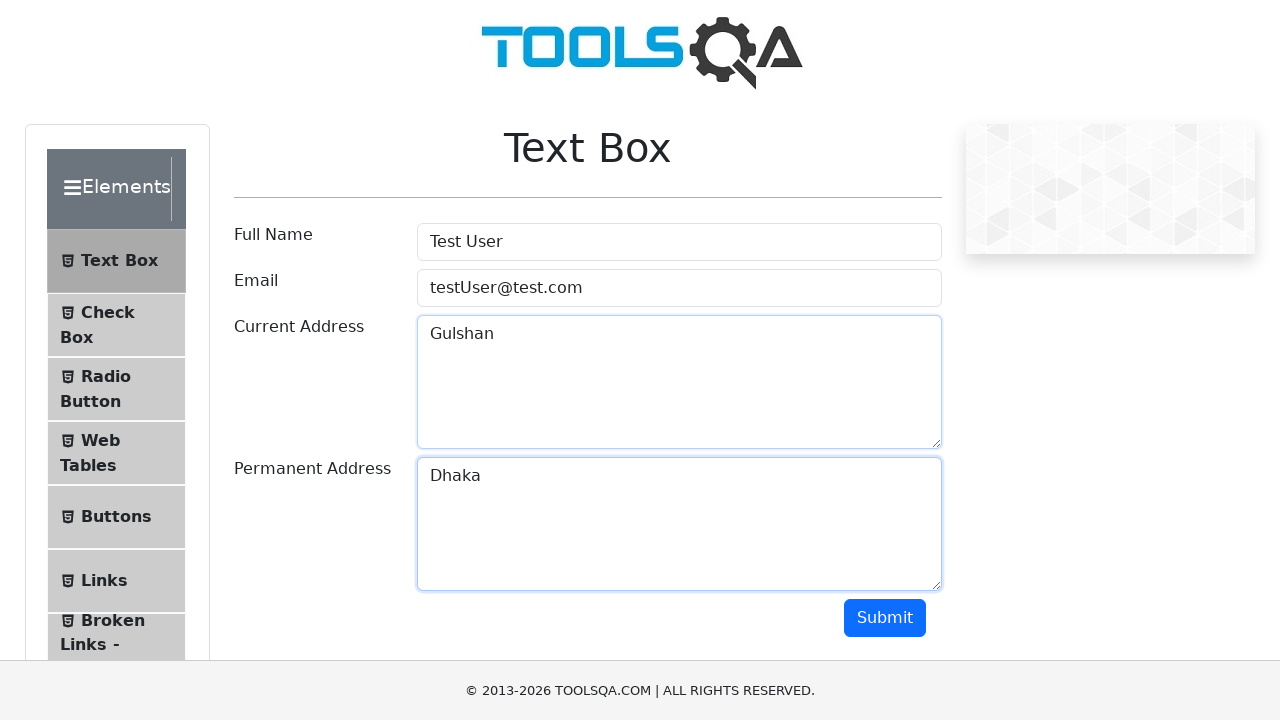

Scrolled down 250 pixels to reveal submit button
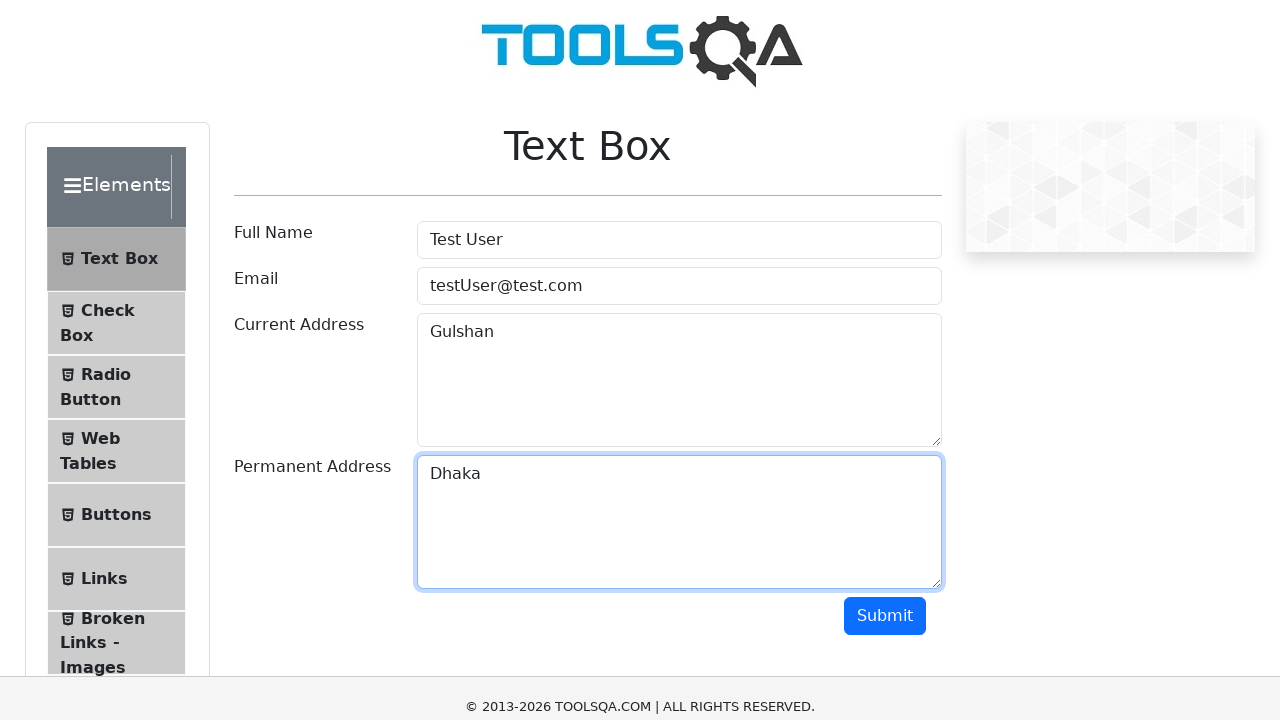

Located all button elements on the page
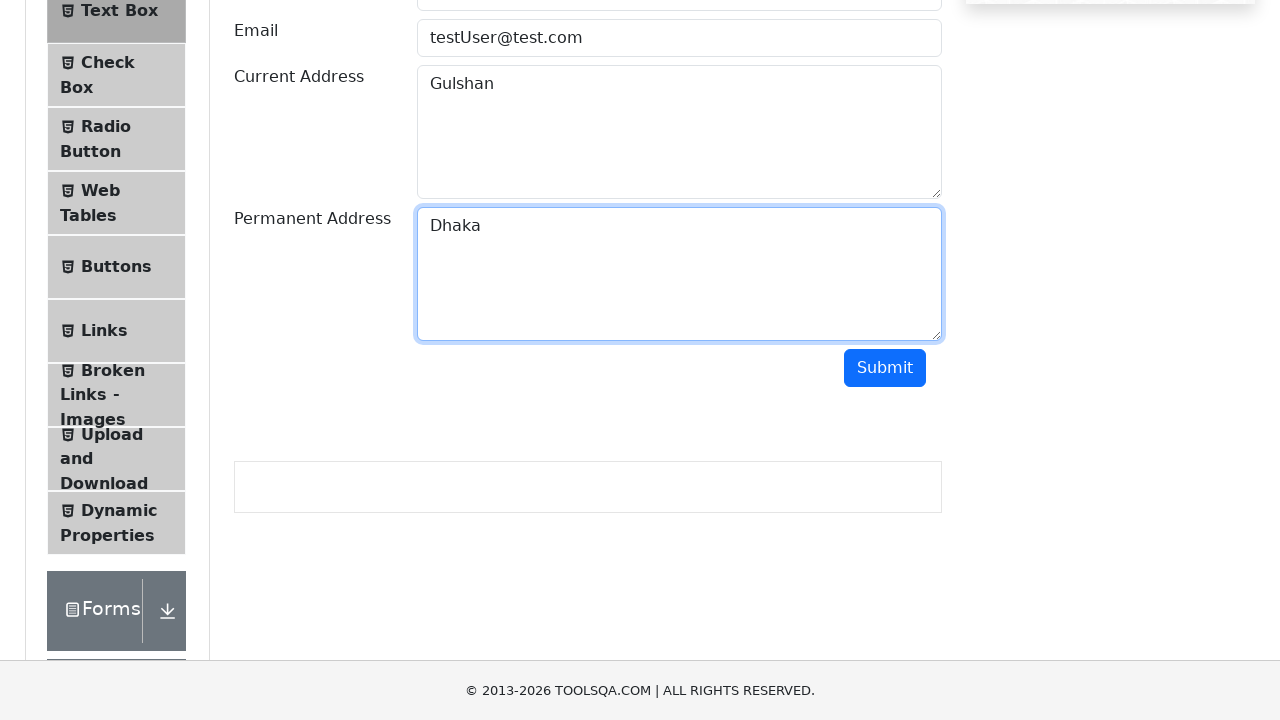

Clicked submit button to submit the user form at (885, 368) on button >> nth=1
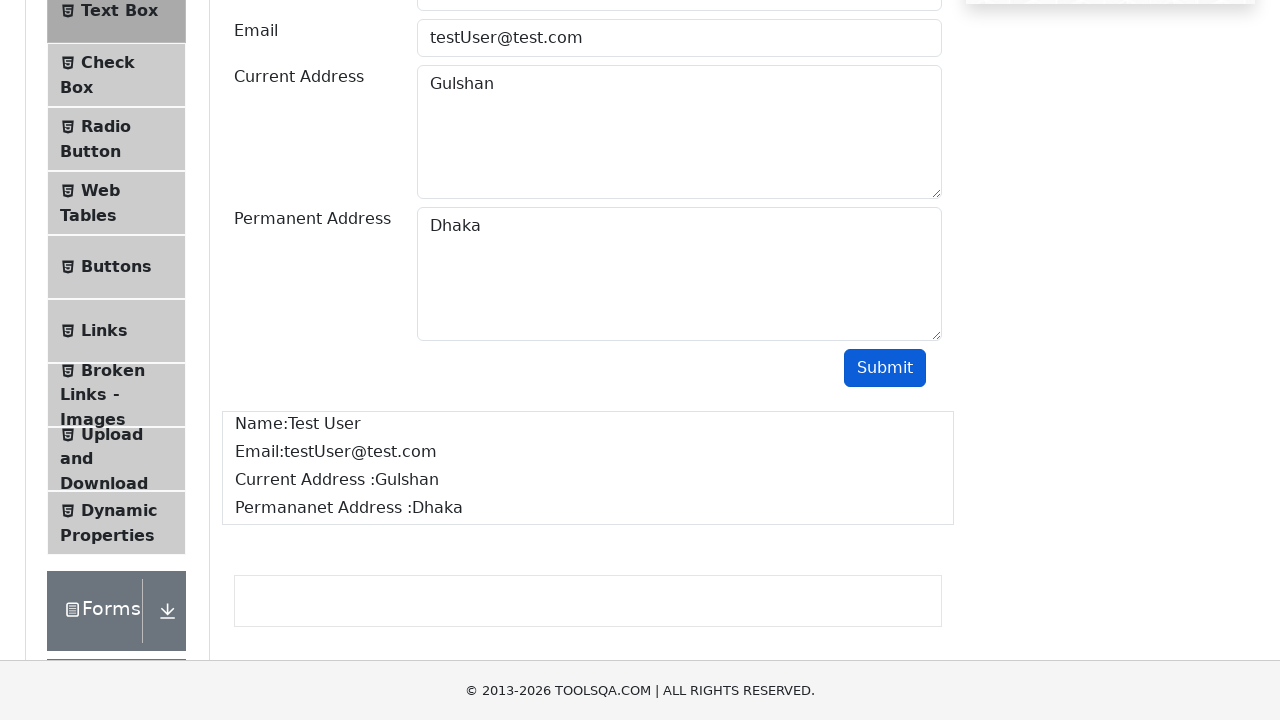

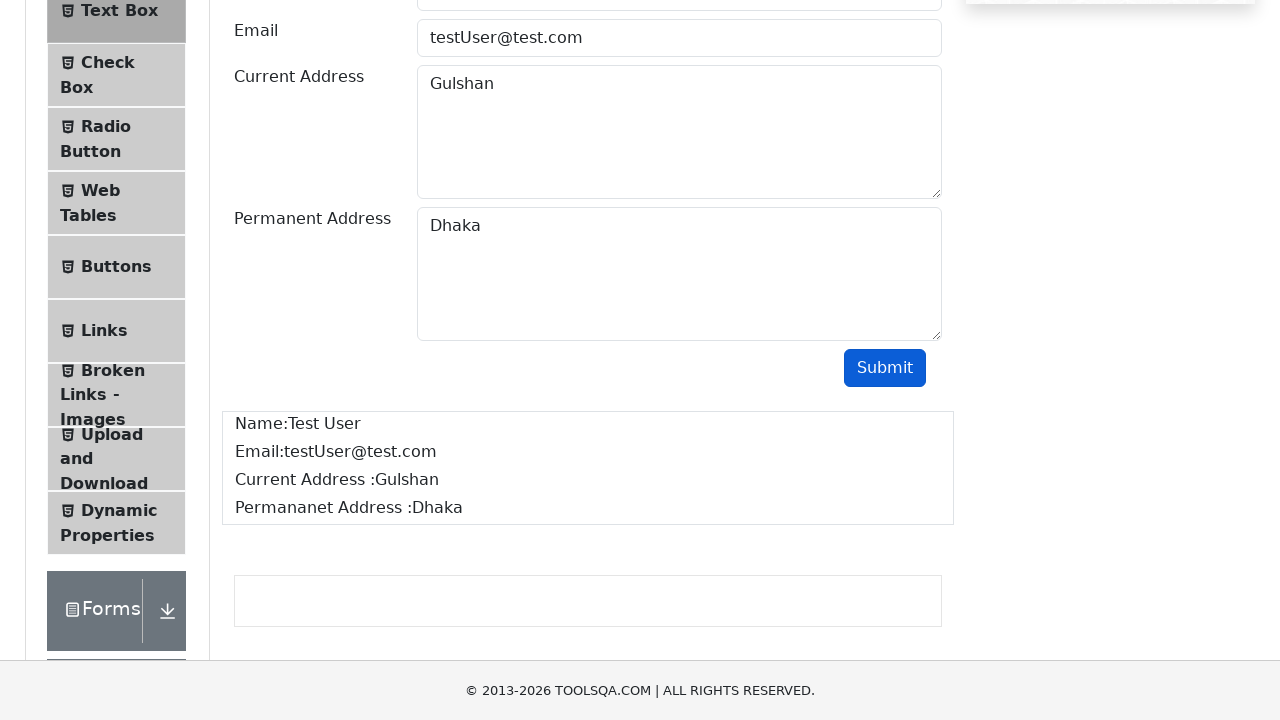